Tests the e-commerce search functionality by searching for "iPhone" and verifying the product page displays the correct item

Starting URL: https://ecommerce-playground.lambdatest.io/

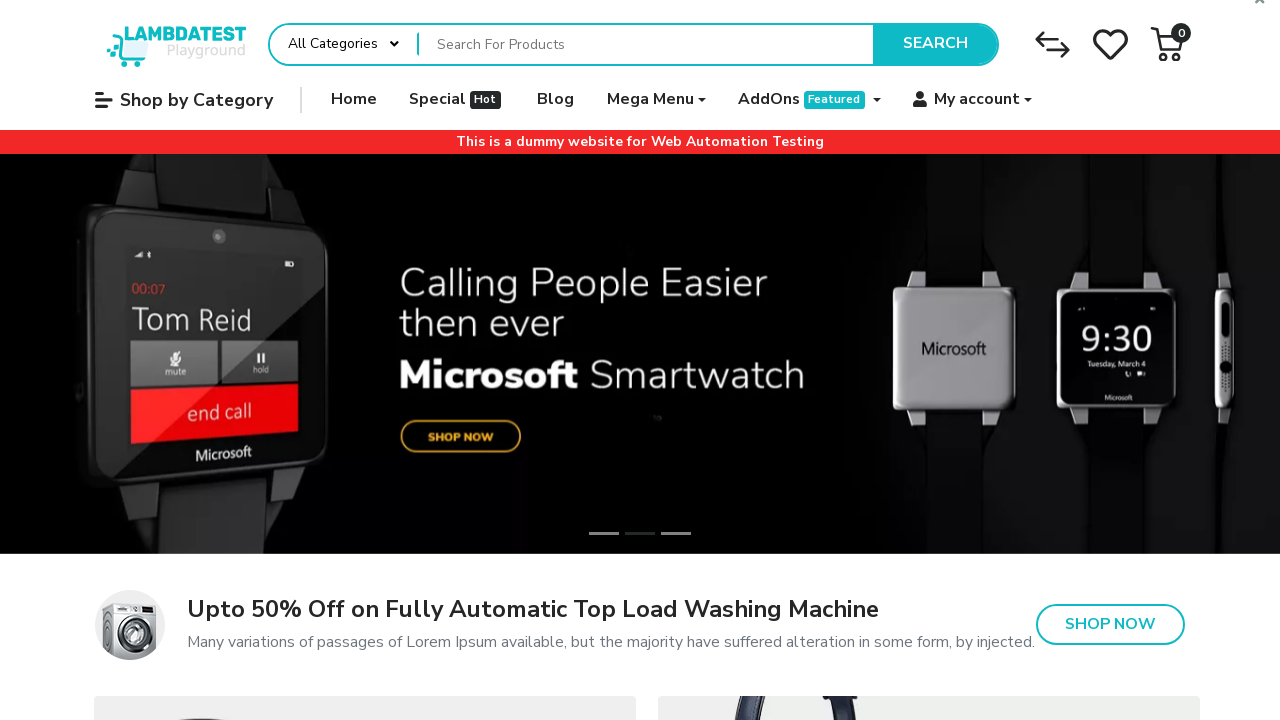

Filled search box with 'iphone' on div[id='entry_217822'] input[placeholder='Search For Products']
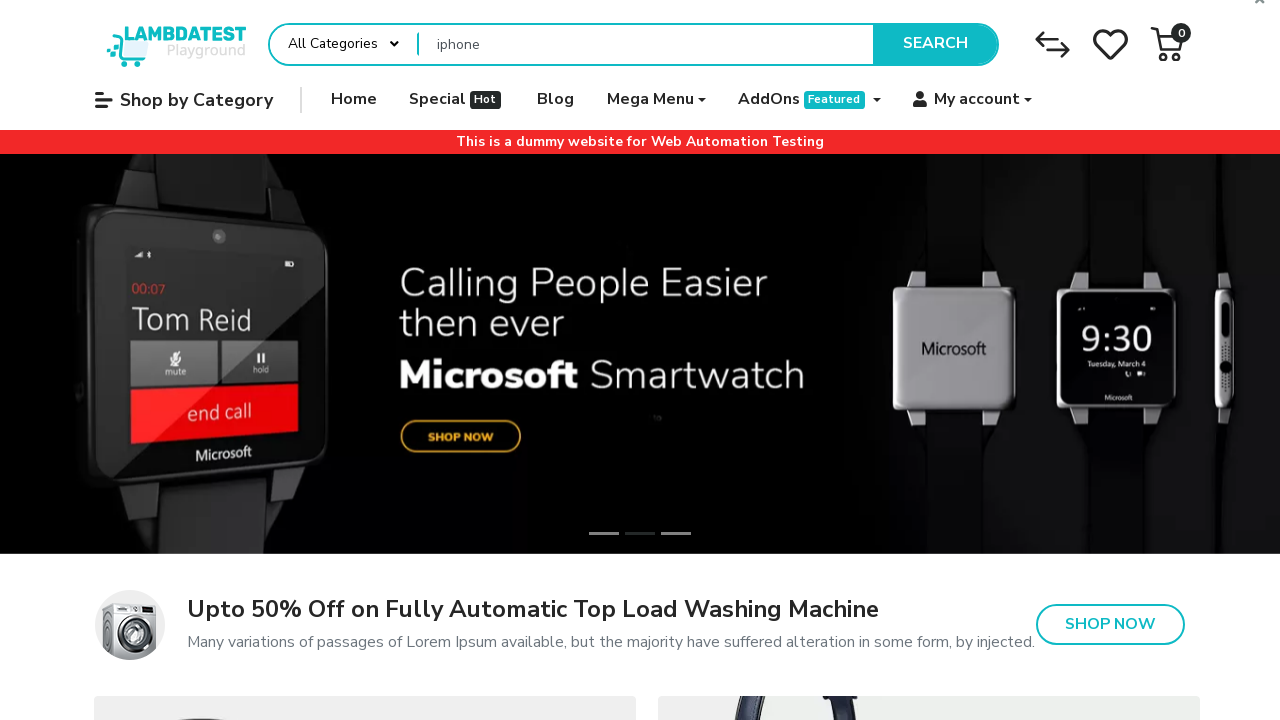

First iPhone image appeared in search results
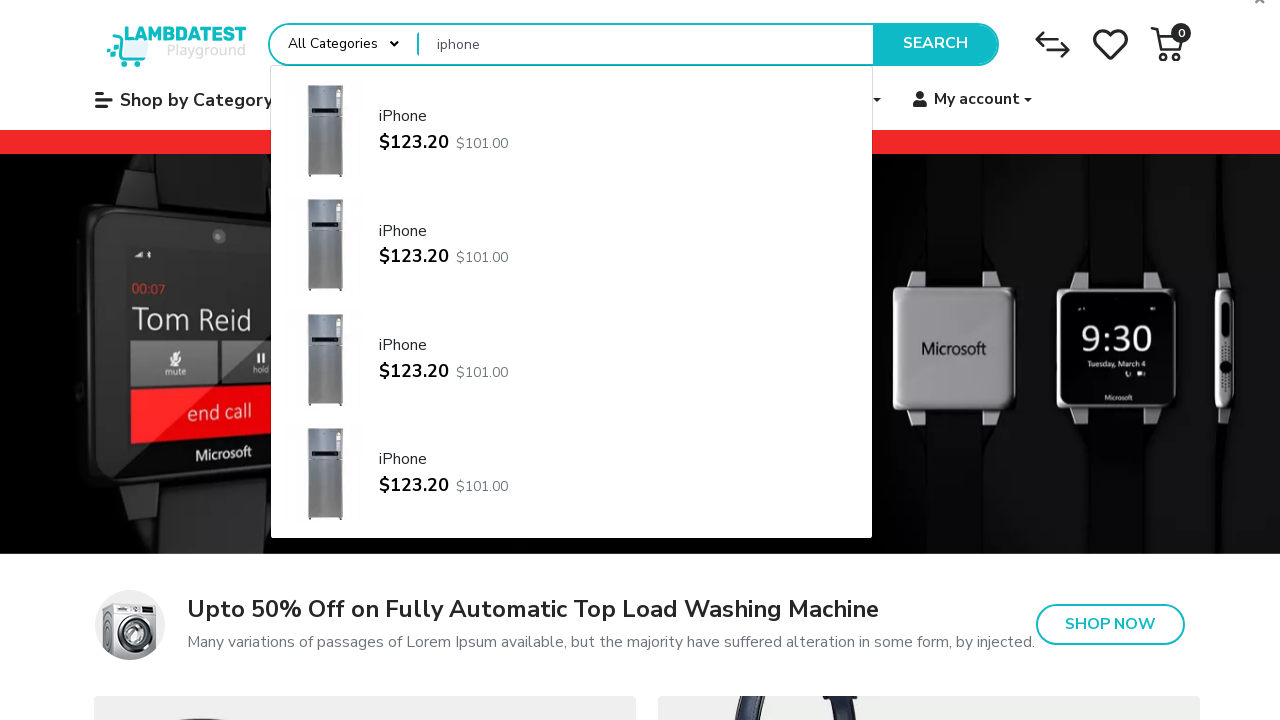

Clicked on first iPhone search result image at (640, 361) on (//img[@title='iPhone'])[1]
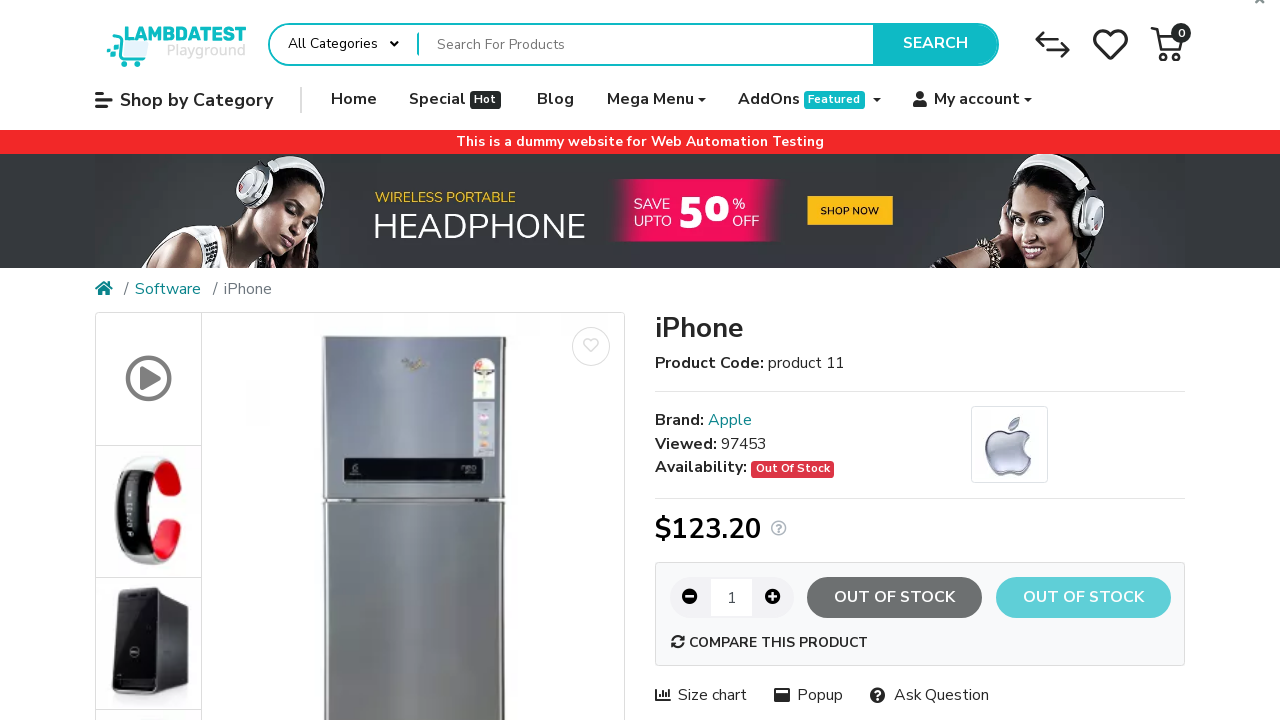

Product page loaded with iPhone heading verified
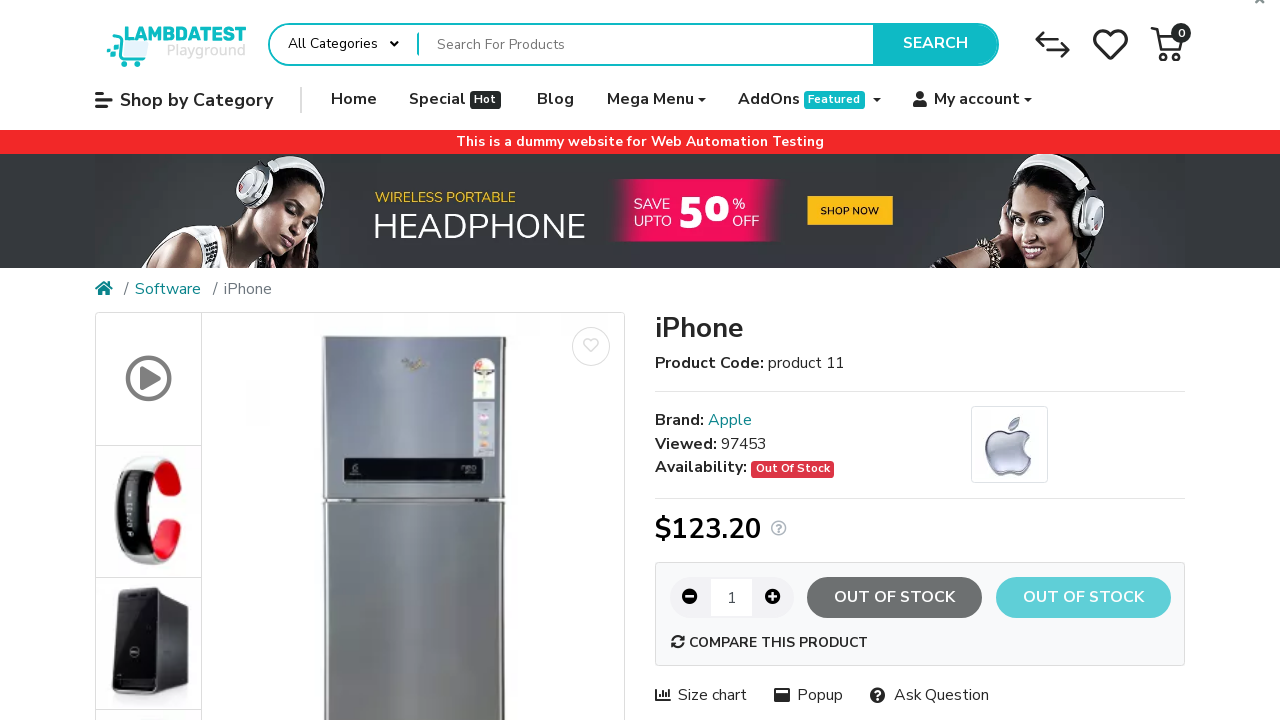

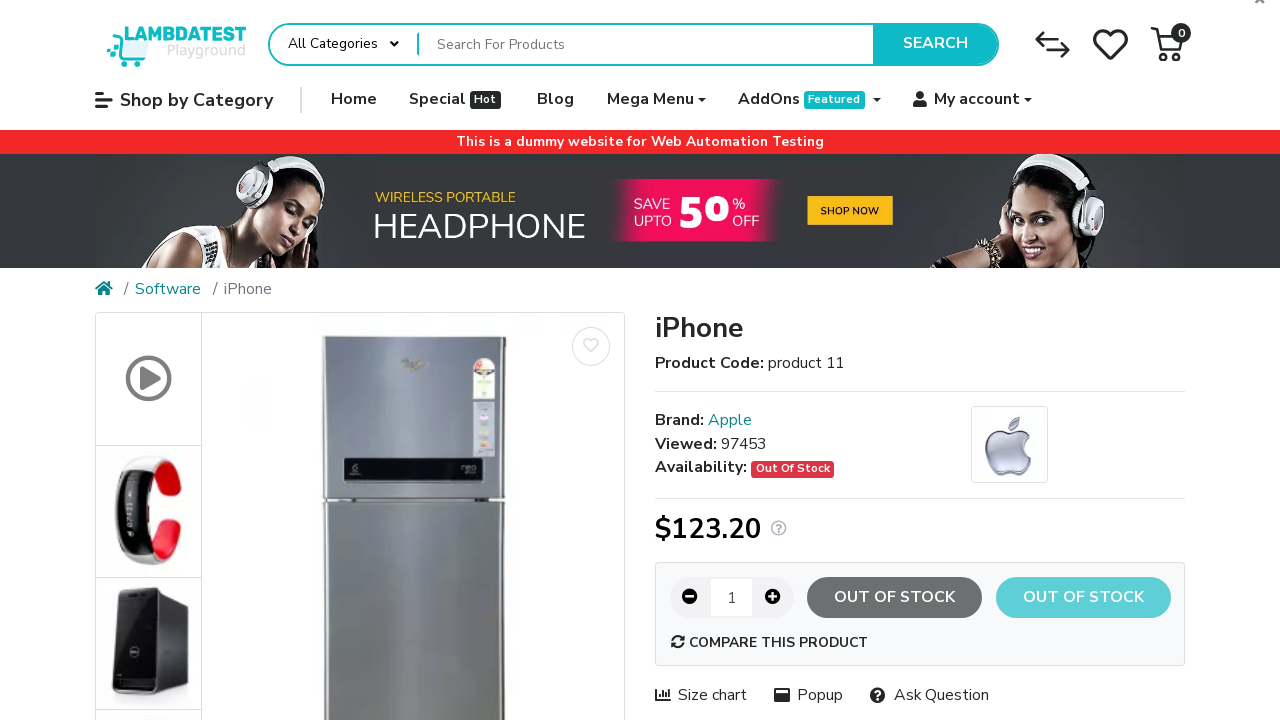